Tests a registration form by filling all required fields with sample input, submitting the form, and verifying that a success message is displayed.

Starting URL: https://suninjuly.github.io/registration1.html

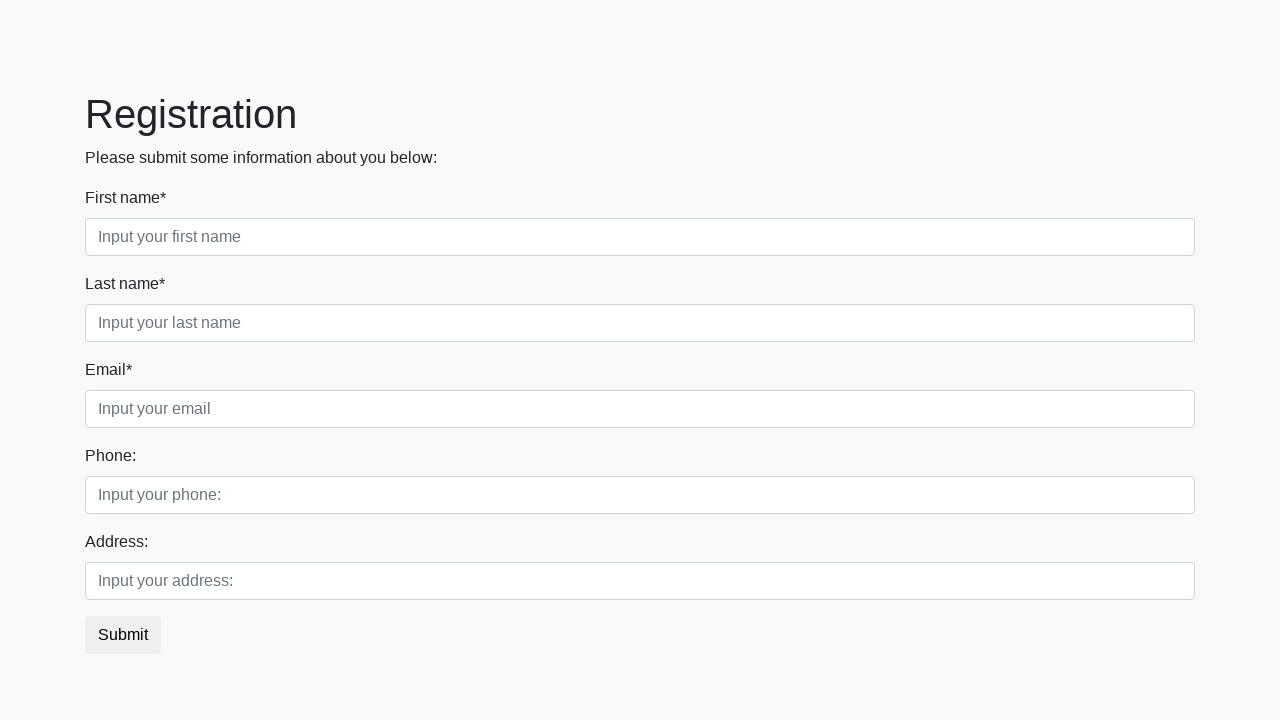

Filled required field 1 with sample input on [required] >> nth=0
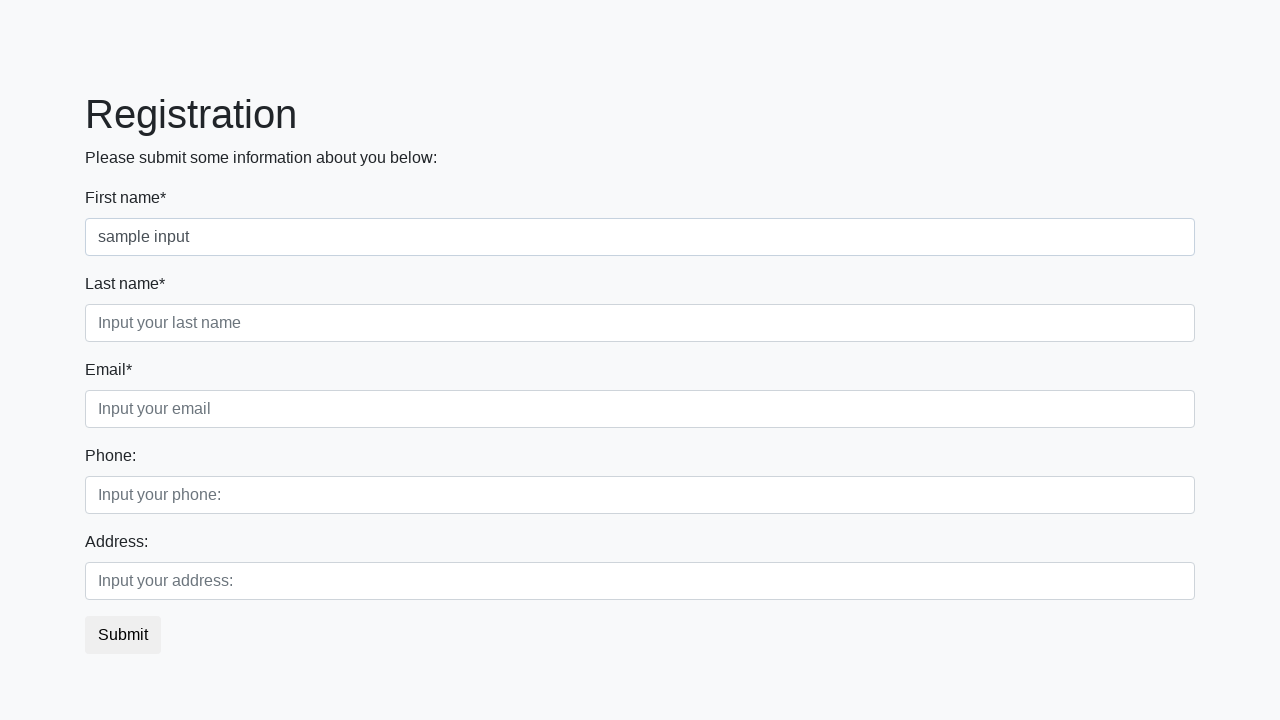

Filled required field 2 with sample input on [required] >> nth=1
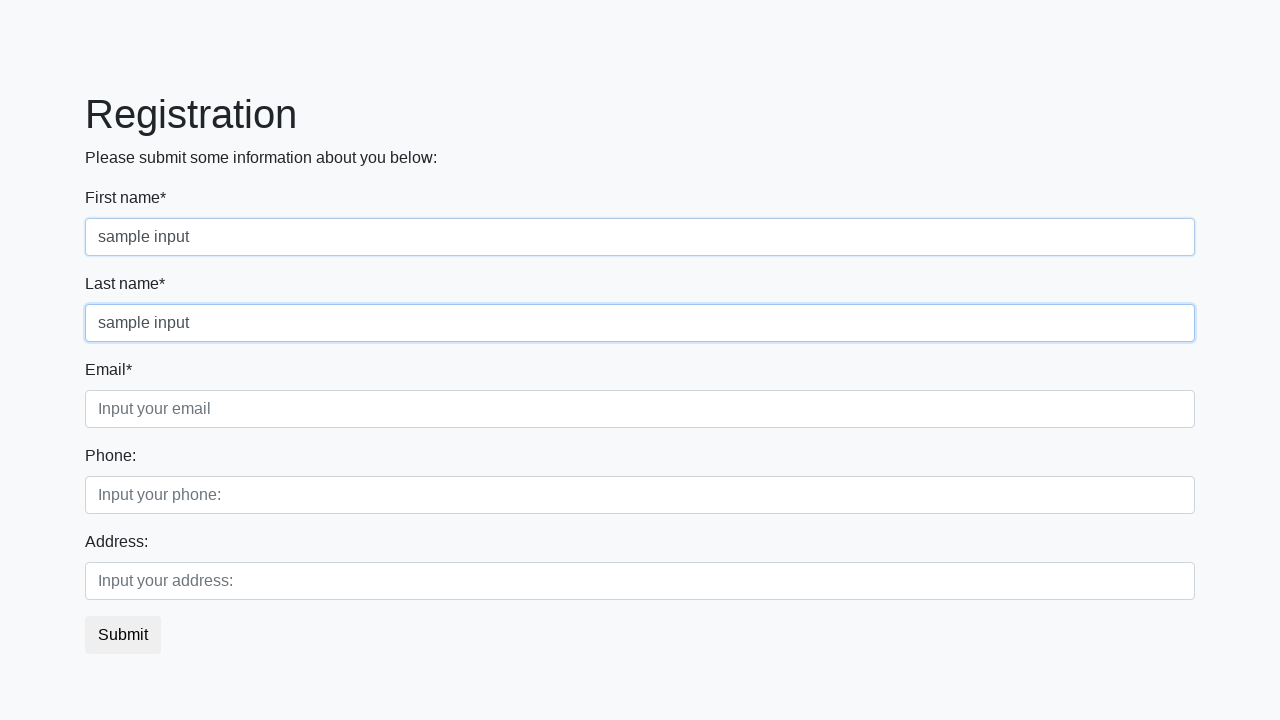

Filled required field 3 with sample input on [required] >> nth=2
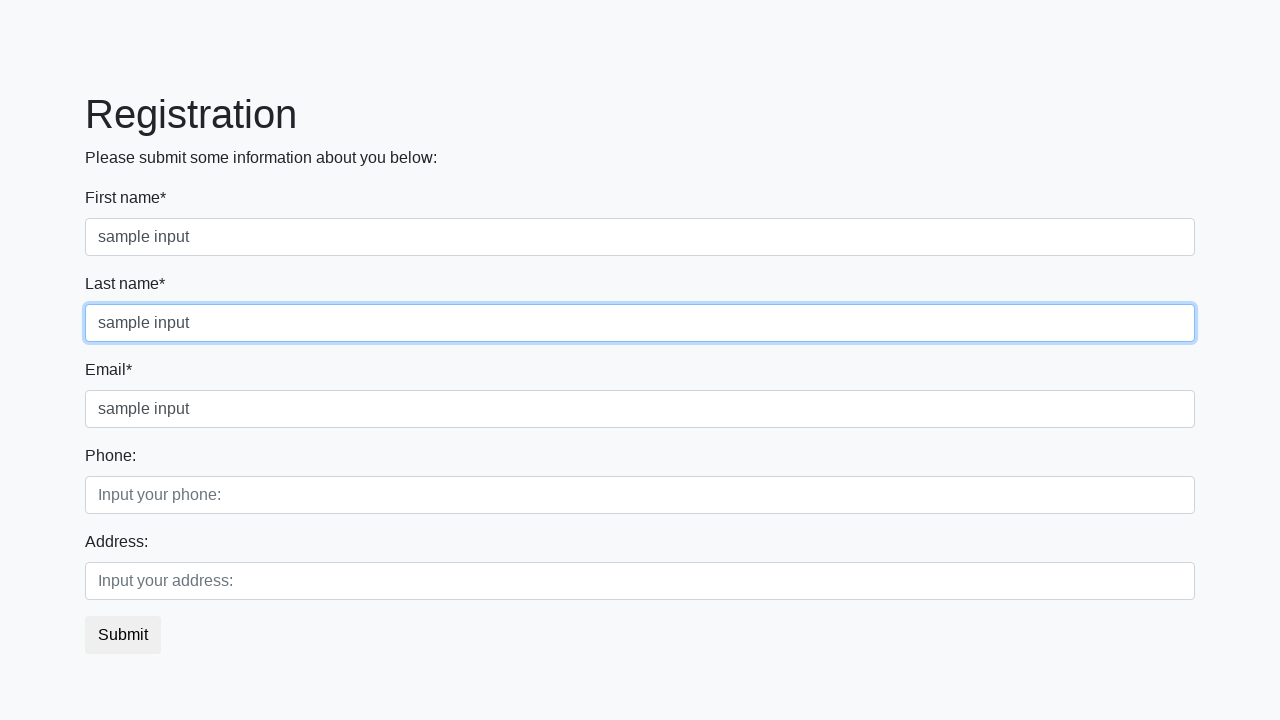

Clicked submit button to register at (123, 635) on button.btn
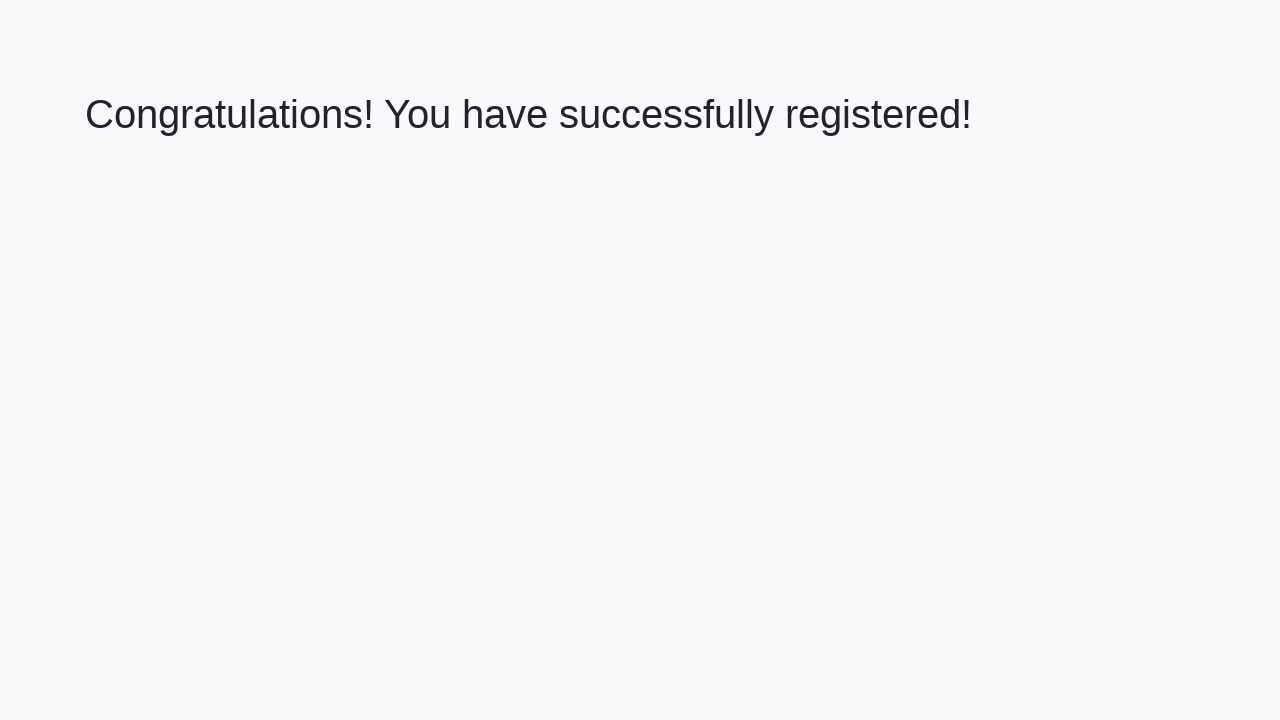

Success message heading loaded
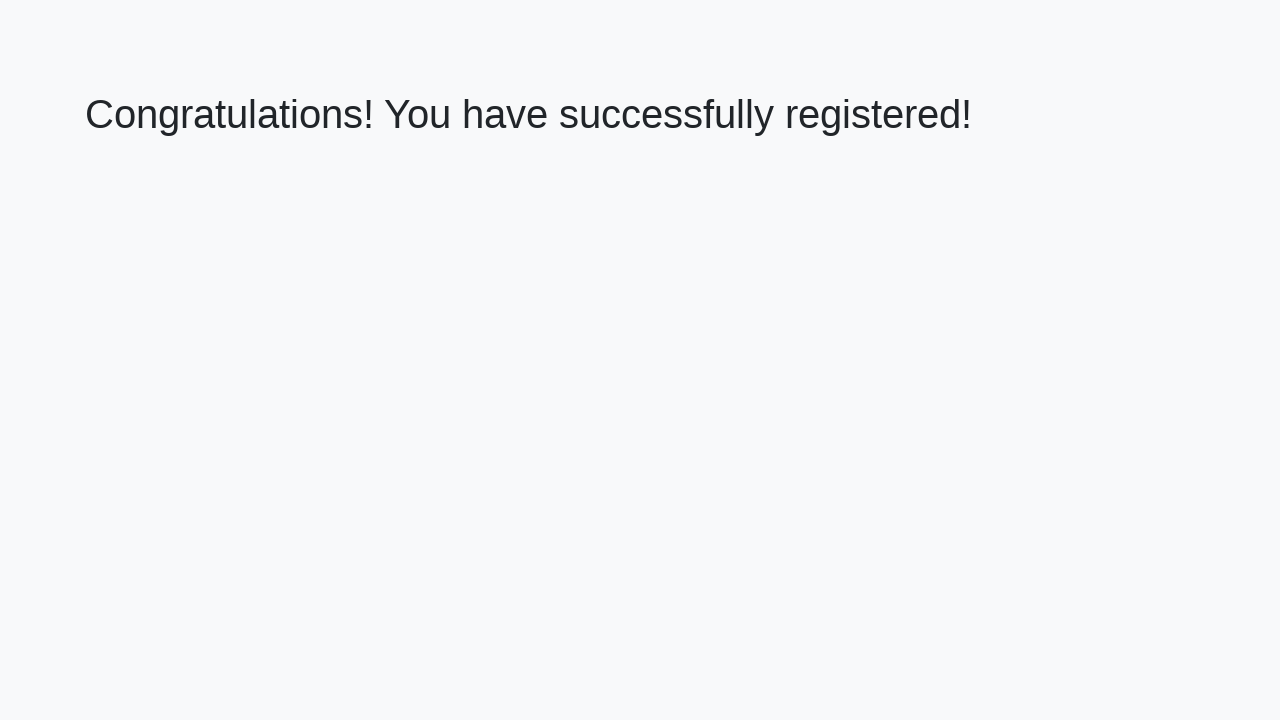

Retrieved success message text
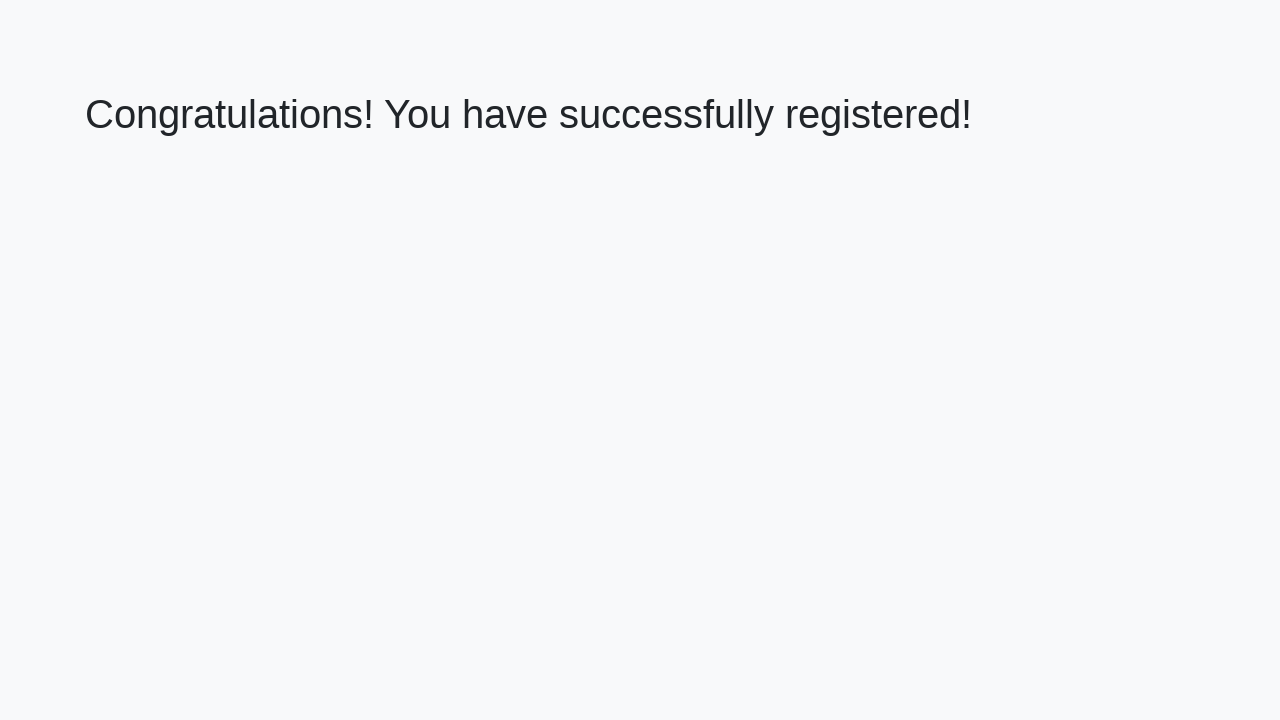

Verified success message matches expected text
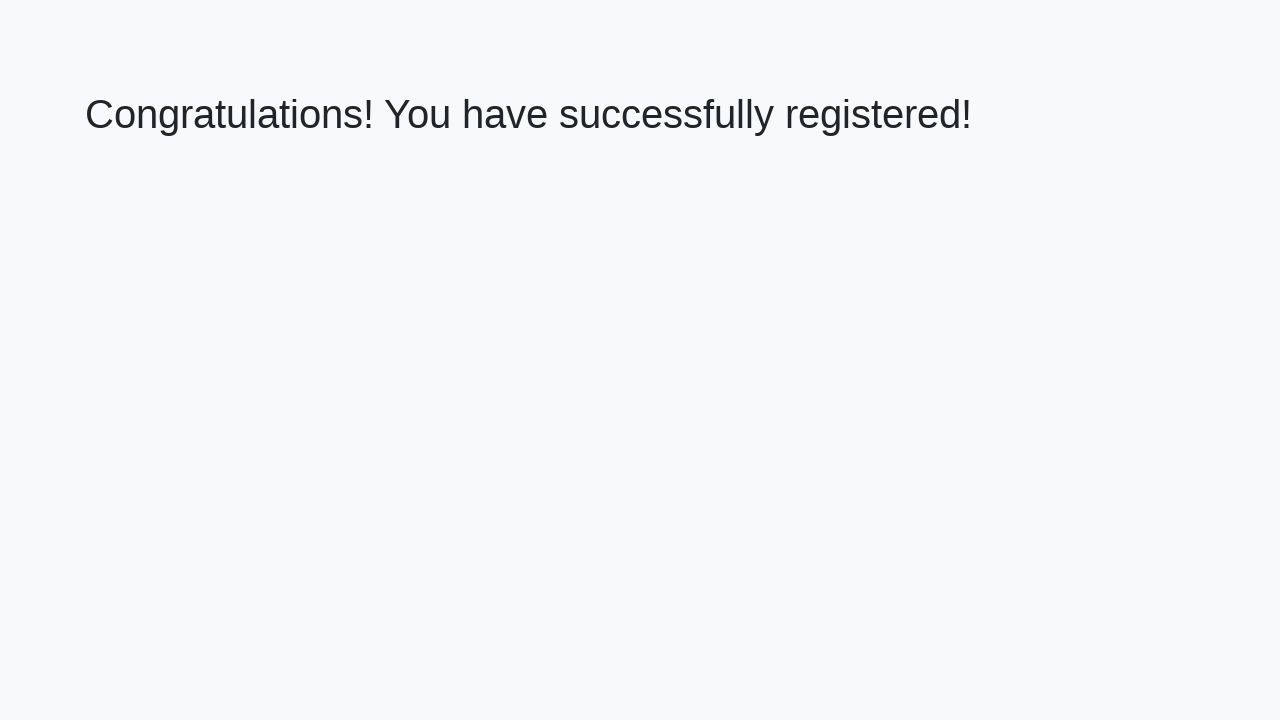

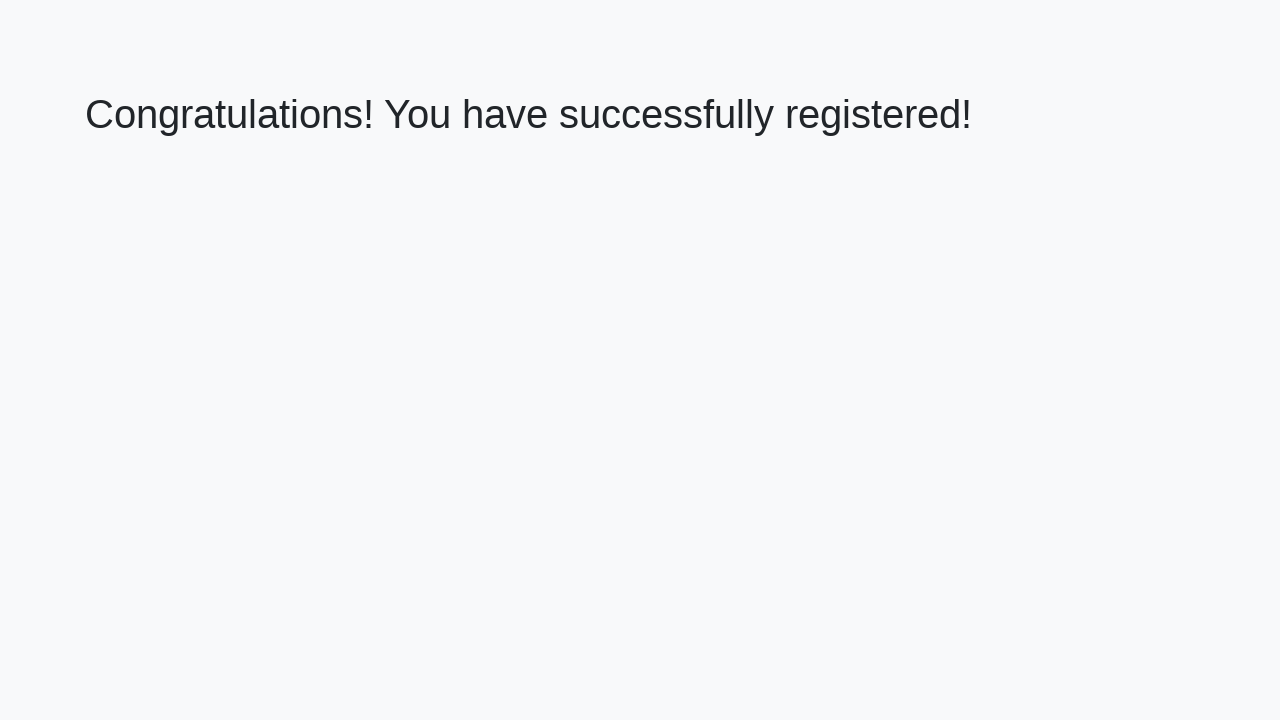